Tests working with multiple browser windows by clicking a link that opens a new window, then switching between the original and new windows to verify their titles.

Starting URL: https://the-internet.herokuapp.com/windows

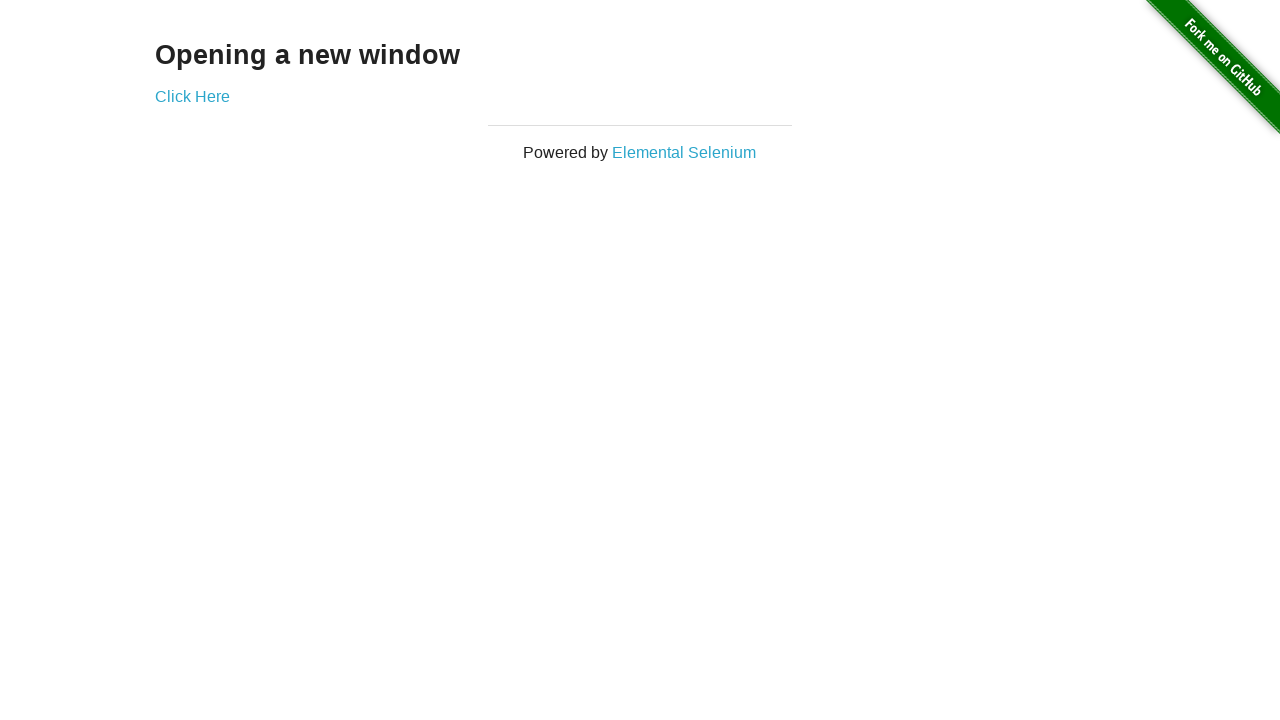

Clicked link to open new window at (192, 96) on .example a
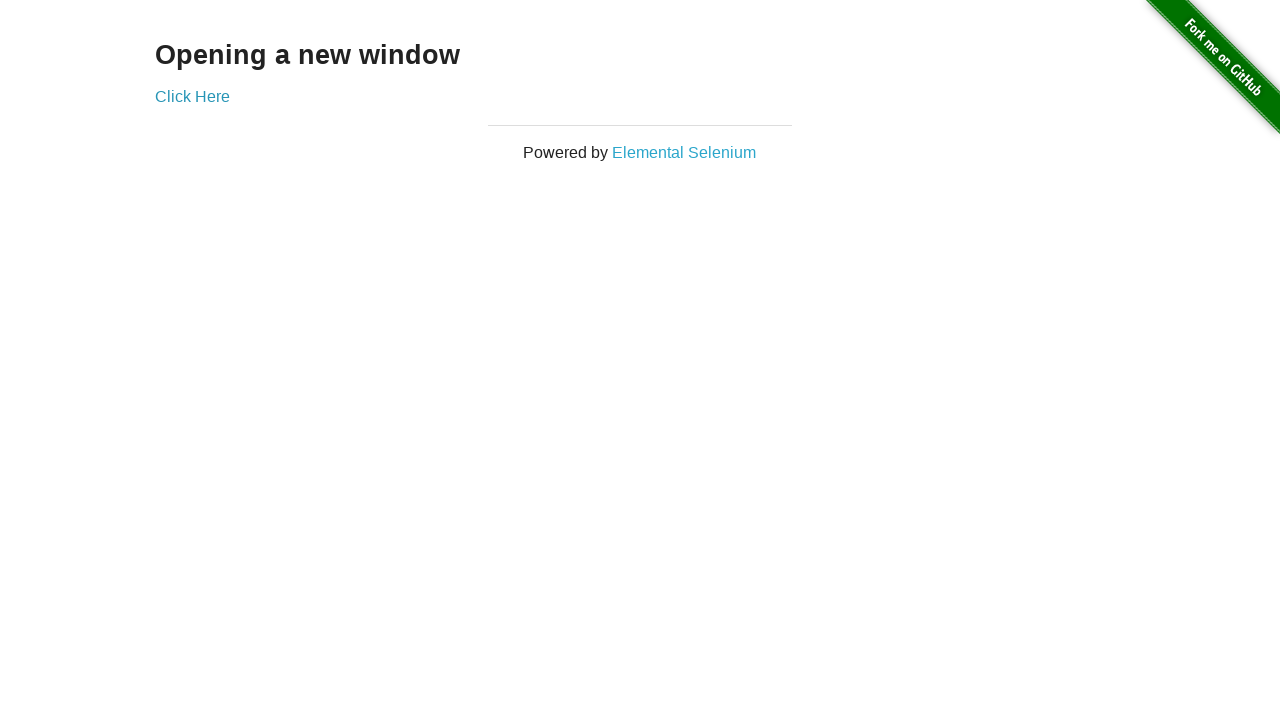

New window opened and captured at (192, 96) on .example a
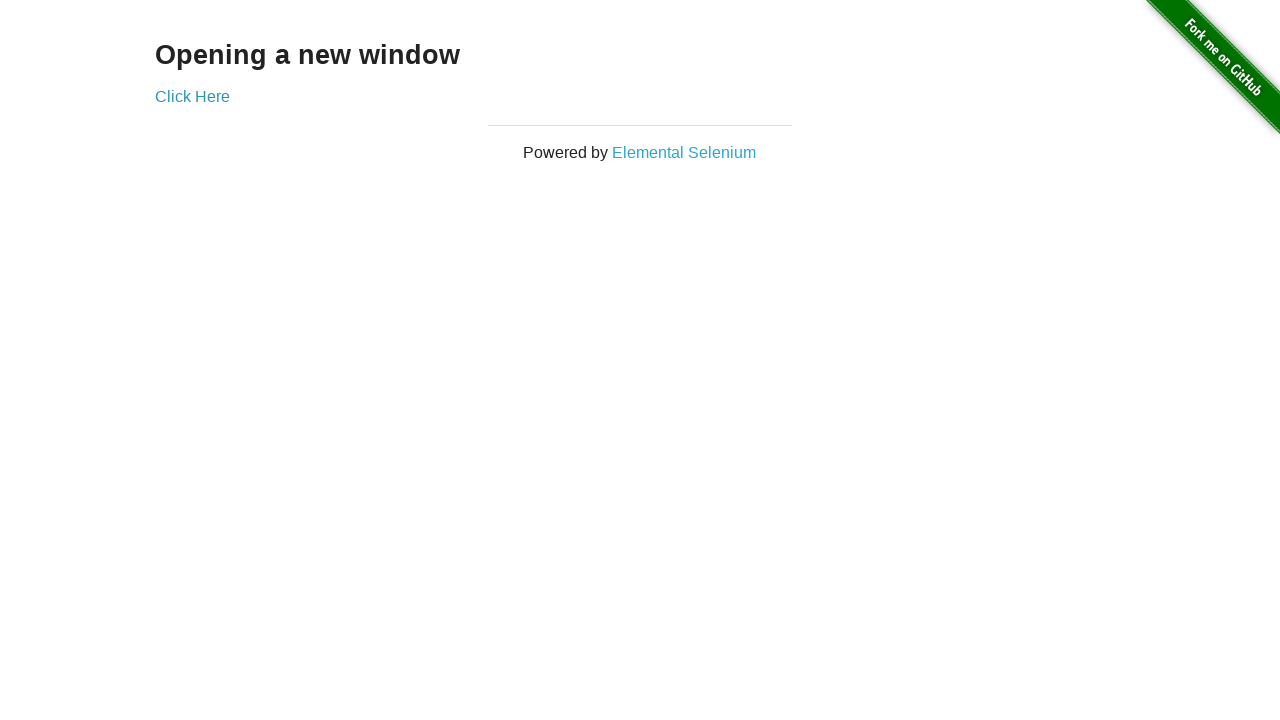

New page object assigned
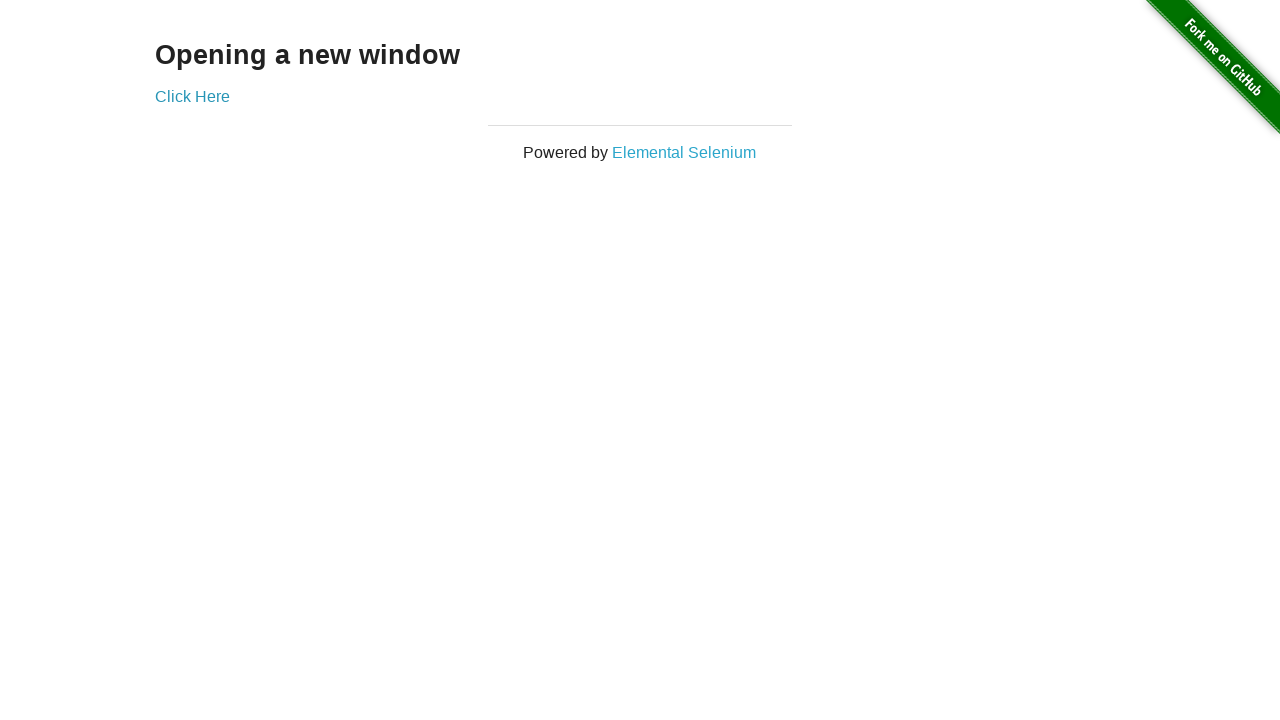

New window page loaded completely
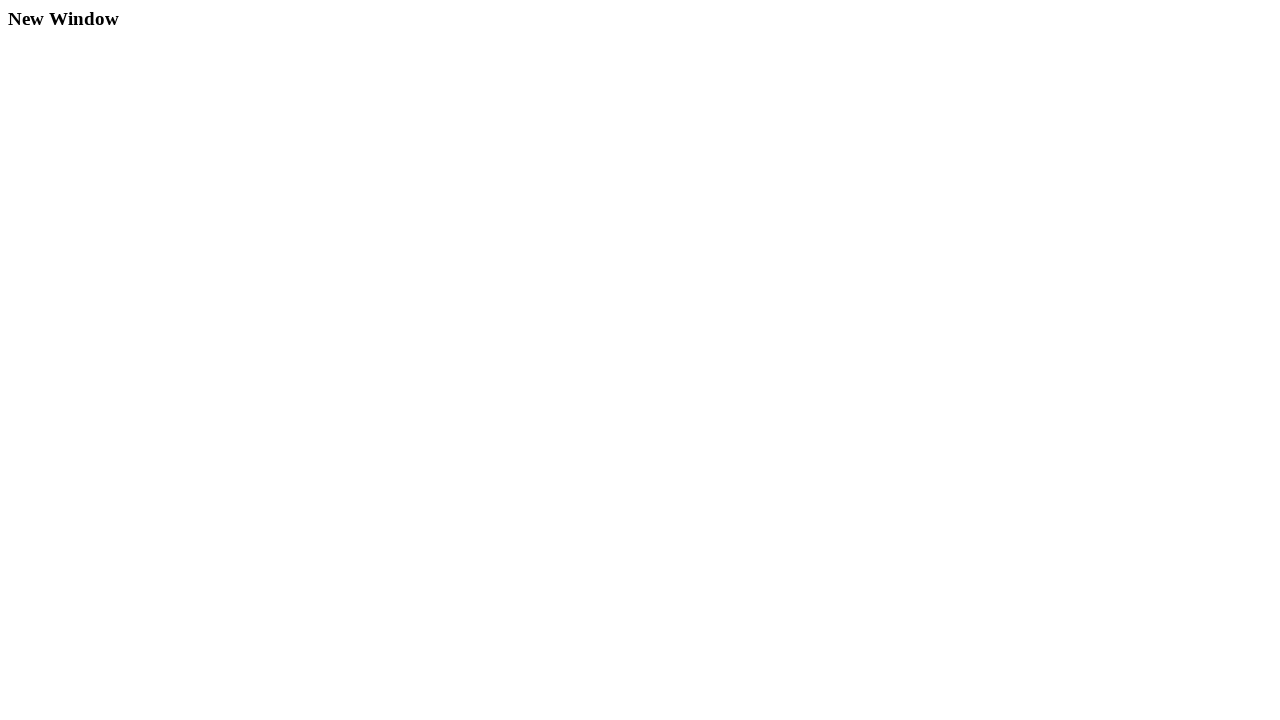

Verified original page title is 'The Internet'
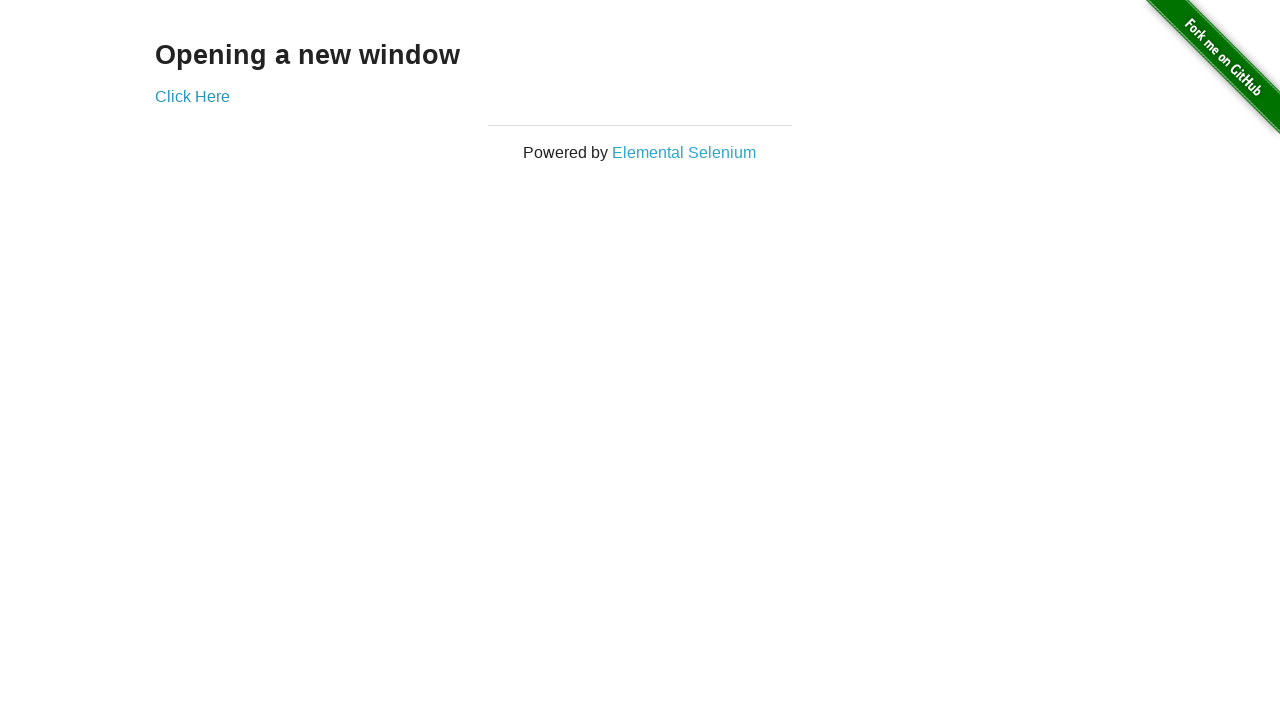

Verified new window title is 'New Window'
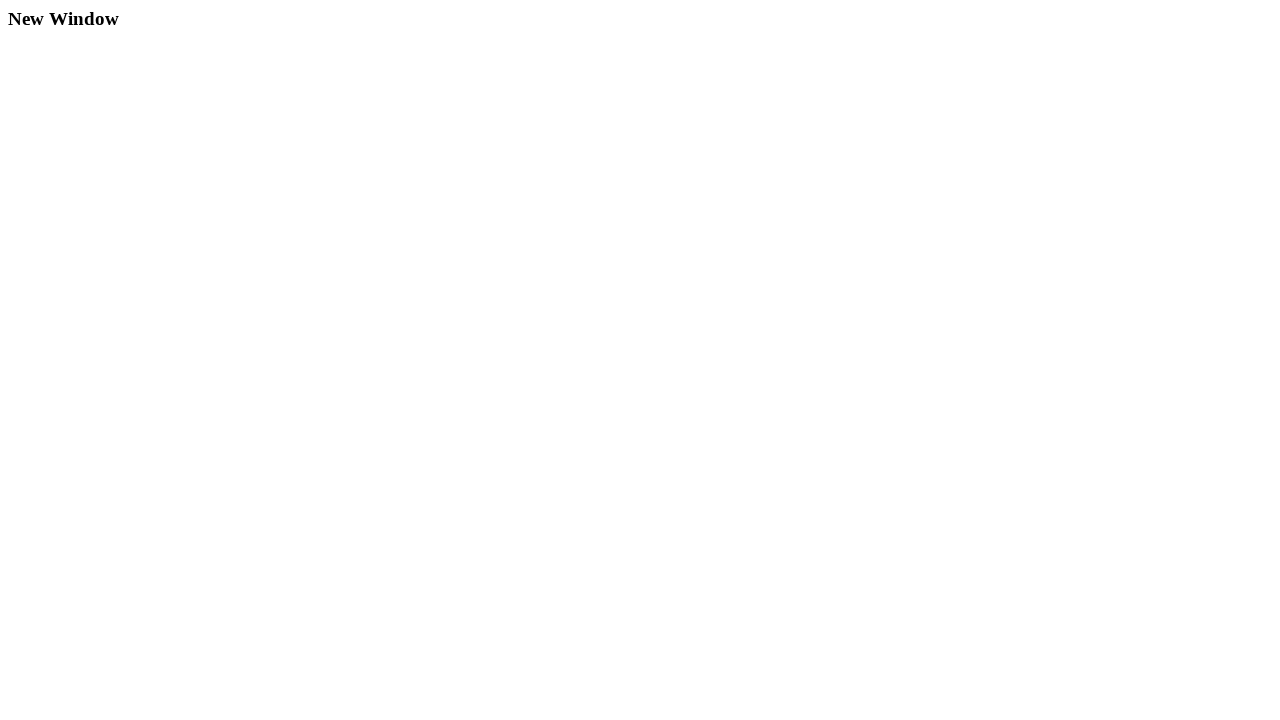

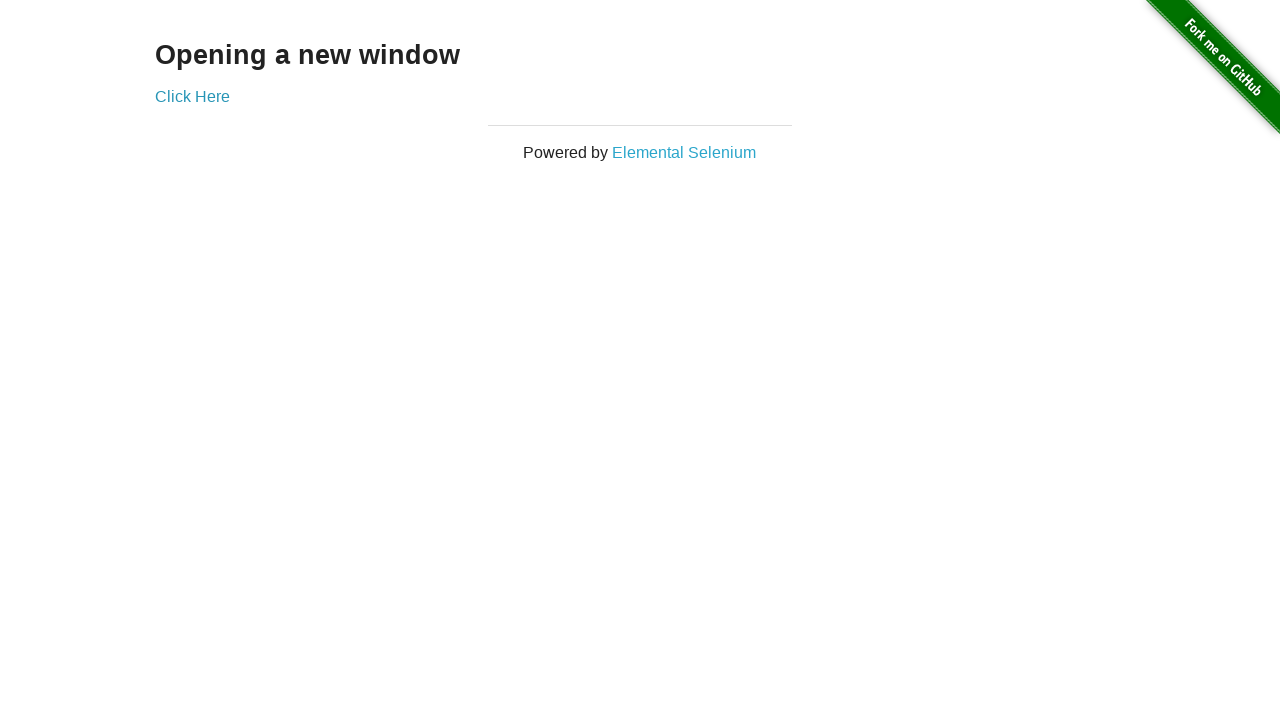